Tests drag and drop functionality by moving a draggable element to a droppable target

Starting URL: https://crossbrowsertesting.github.io/drag-and-drop

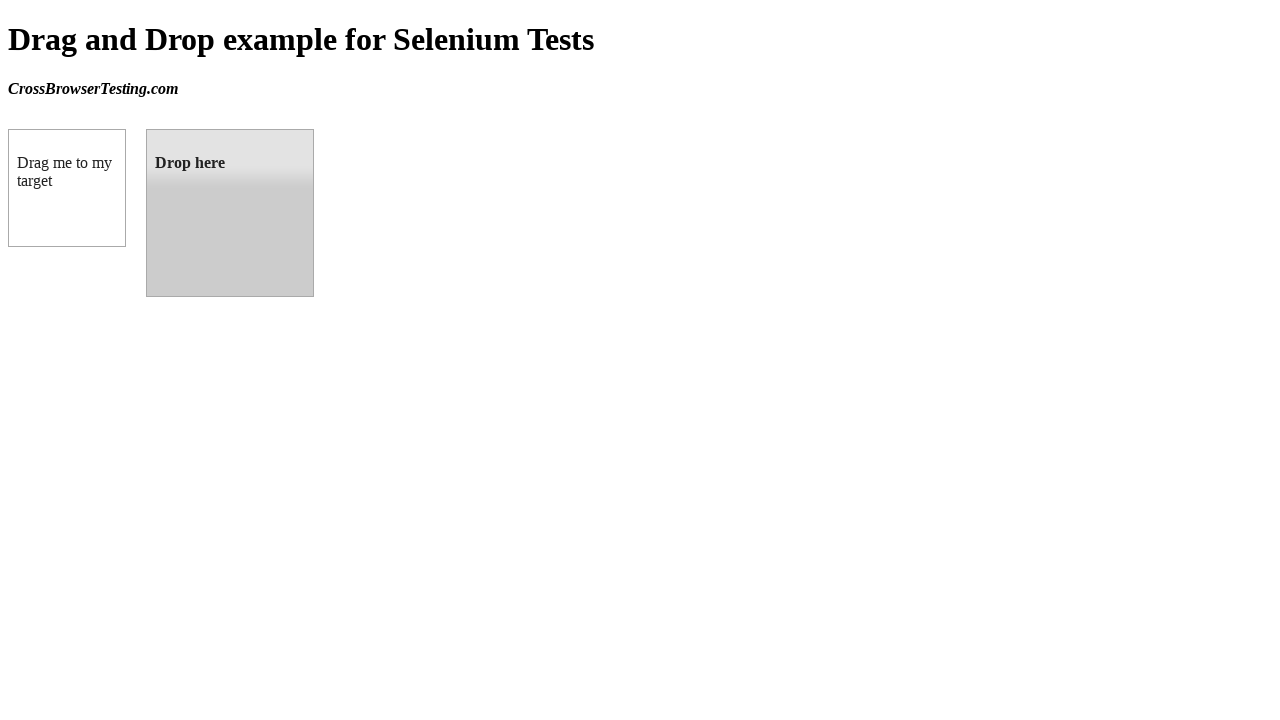

Navigated to drag and drop test page
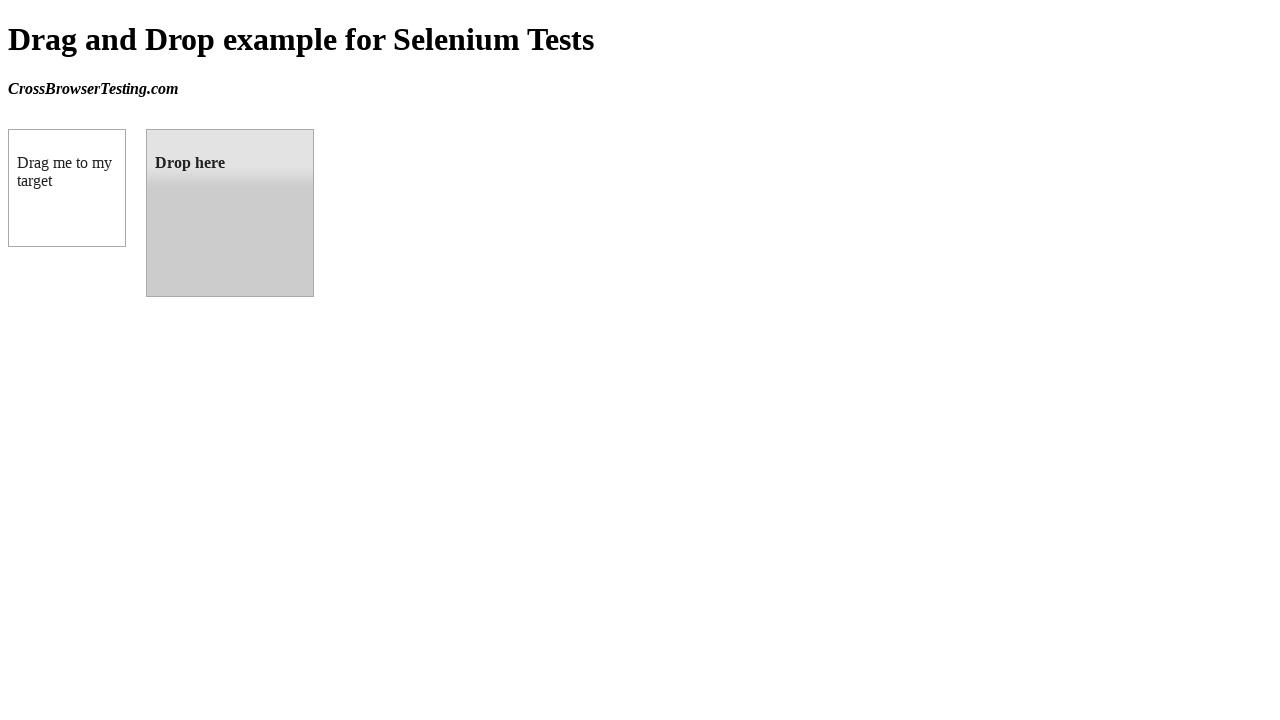

Located draggable element
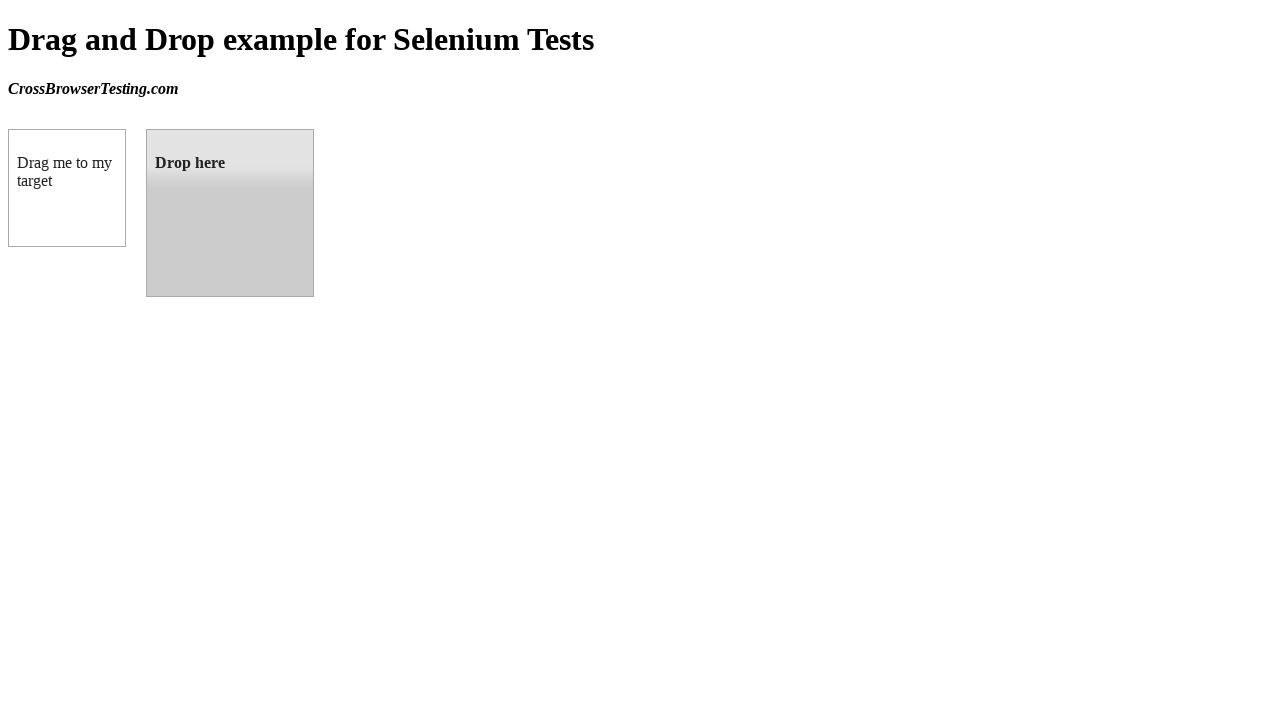

Located droppable target element
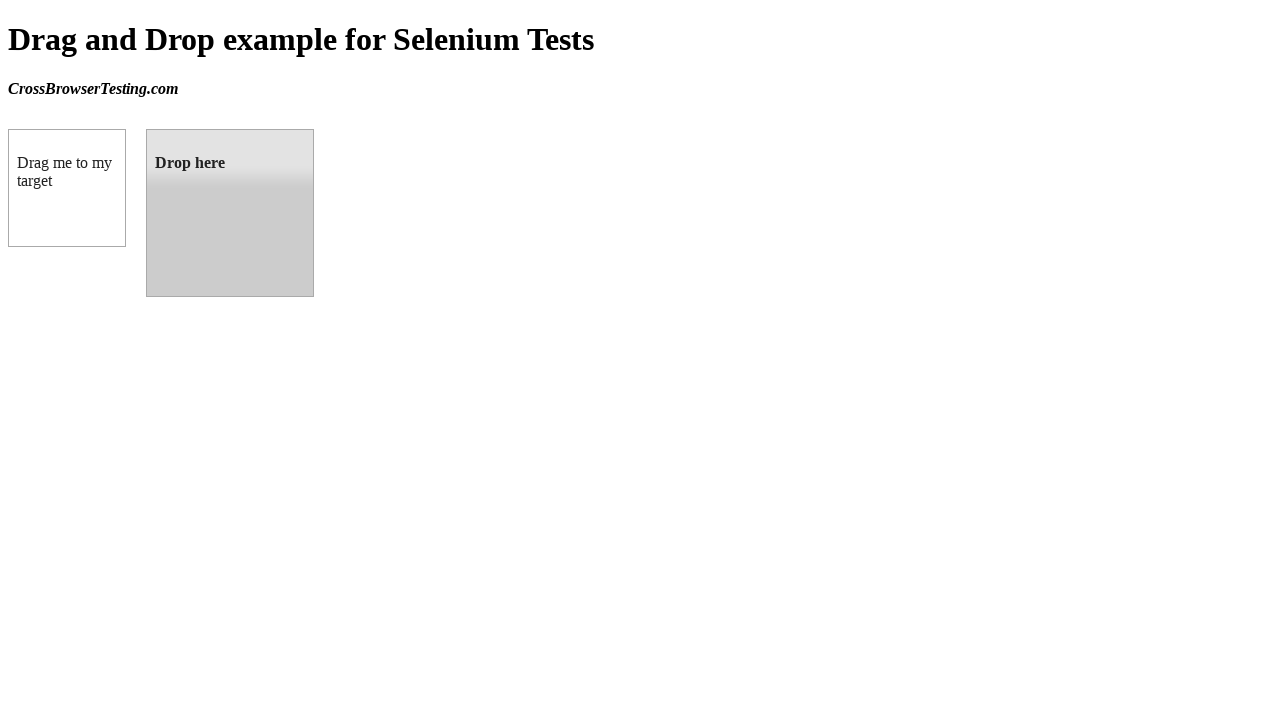

Dragged element to target and dropped it at (230, 213)
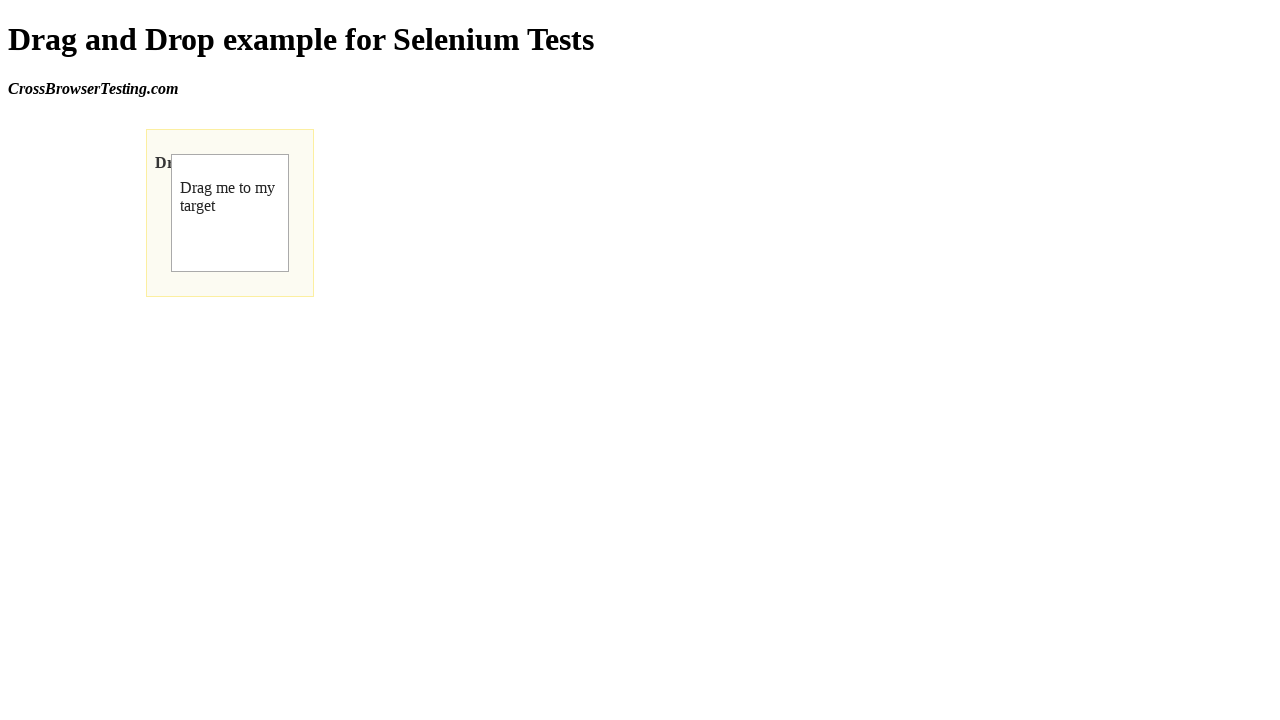

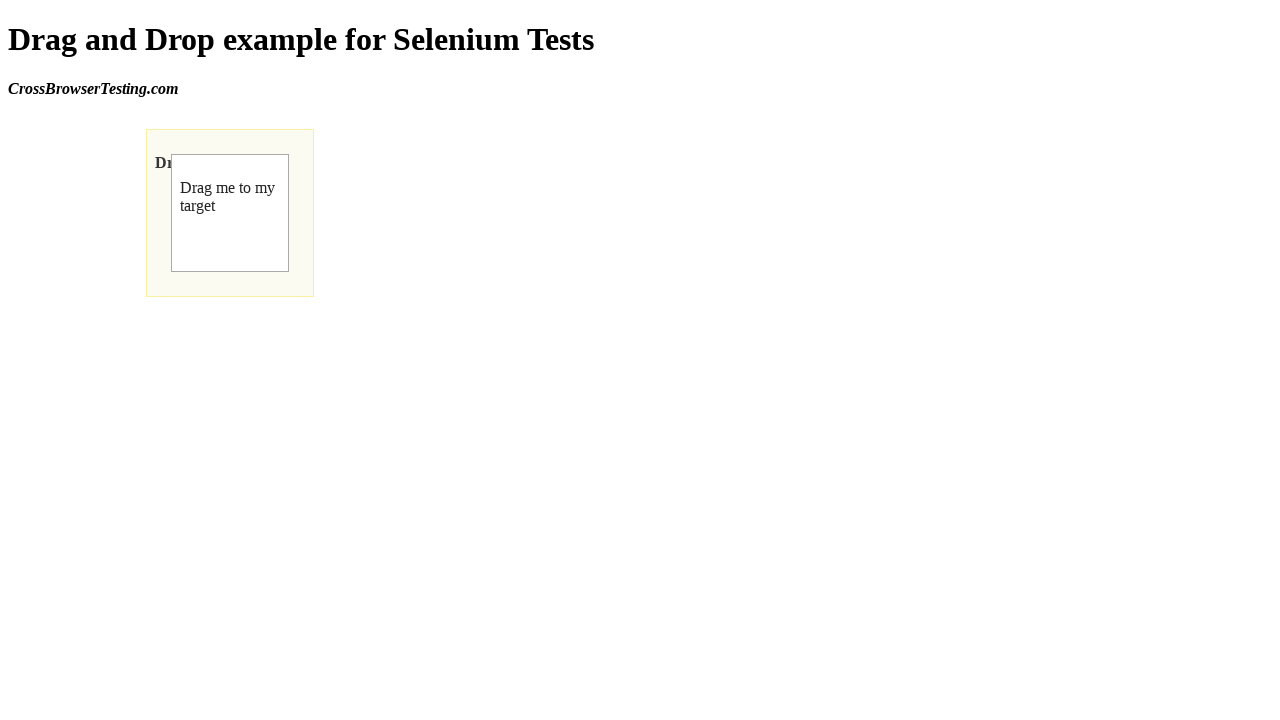